Tests an explicit wait scenario where the script waits for a price to change to $100, then clicks a book button, calculates a mathematical result based on a displayed value, enters the answer, and submits it.

Starting URL: http://suninjuly.github.io/explicit_wait2.html

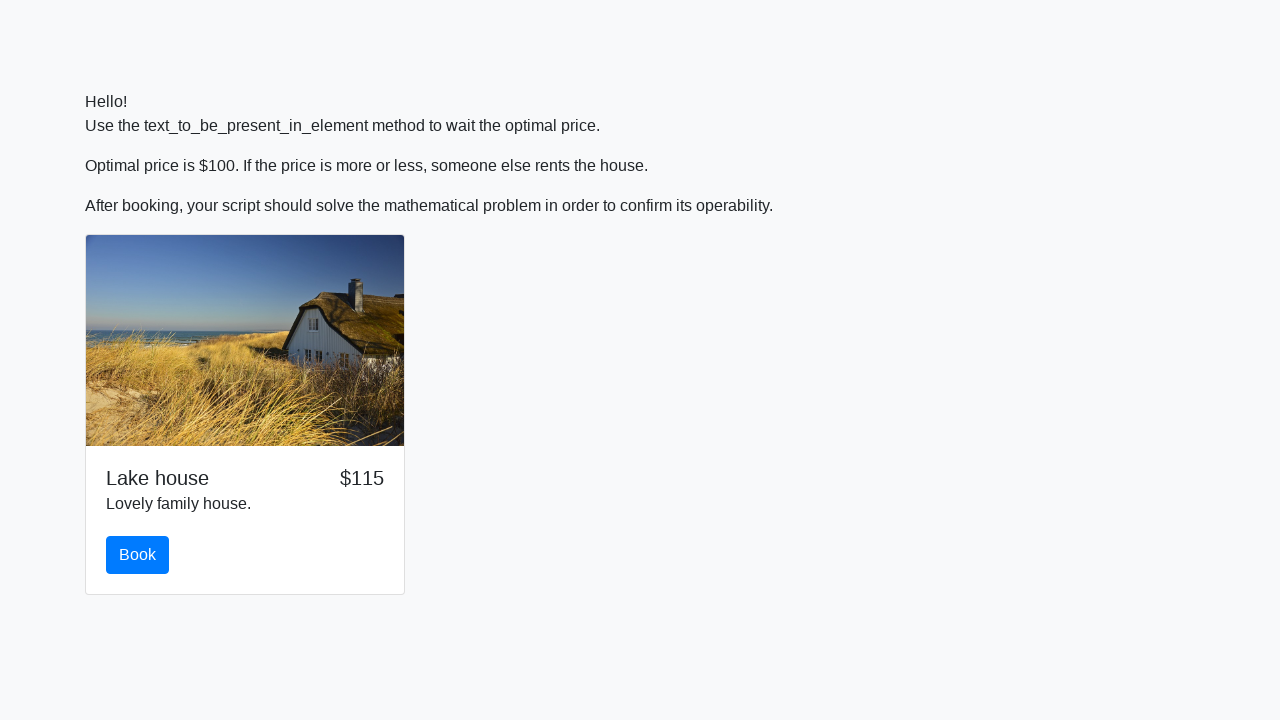

Waited for price to change to $100
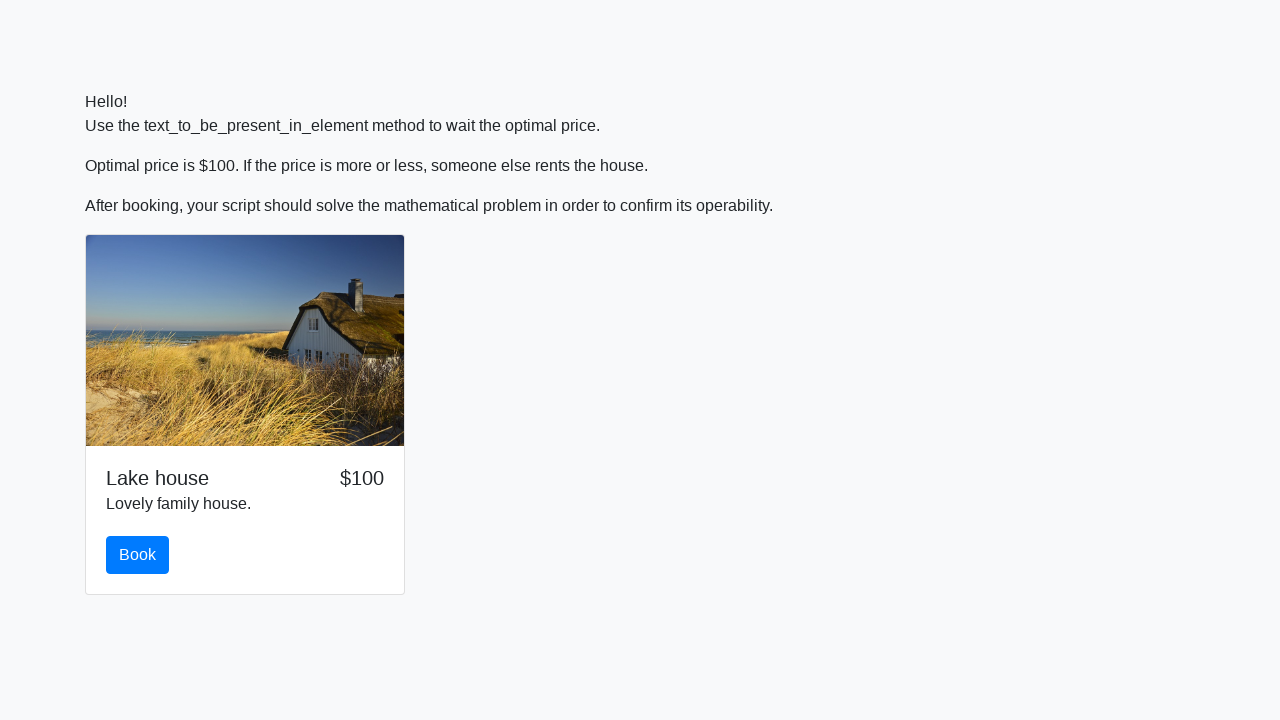

Clicked the book button at (138, 555) on #book
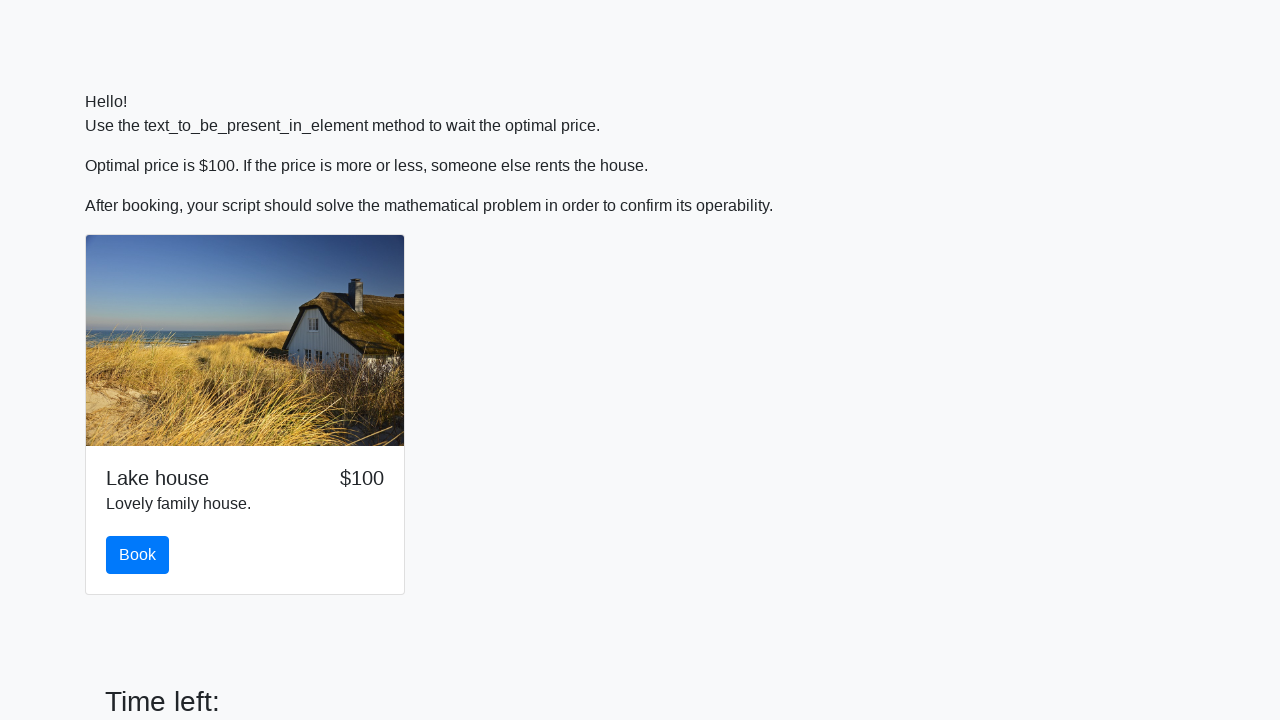

Retrieved x value from input_value element: 86
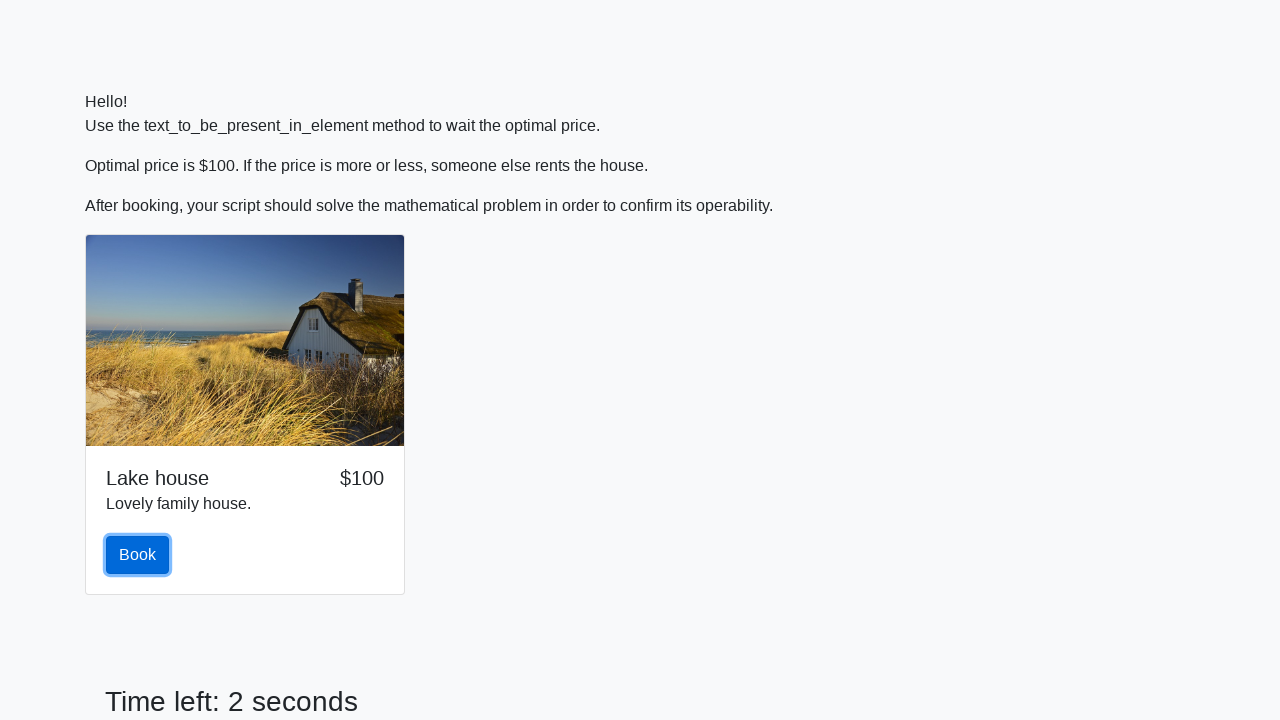

Calculated mathematical result: 2.40527717431001
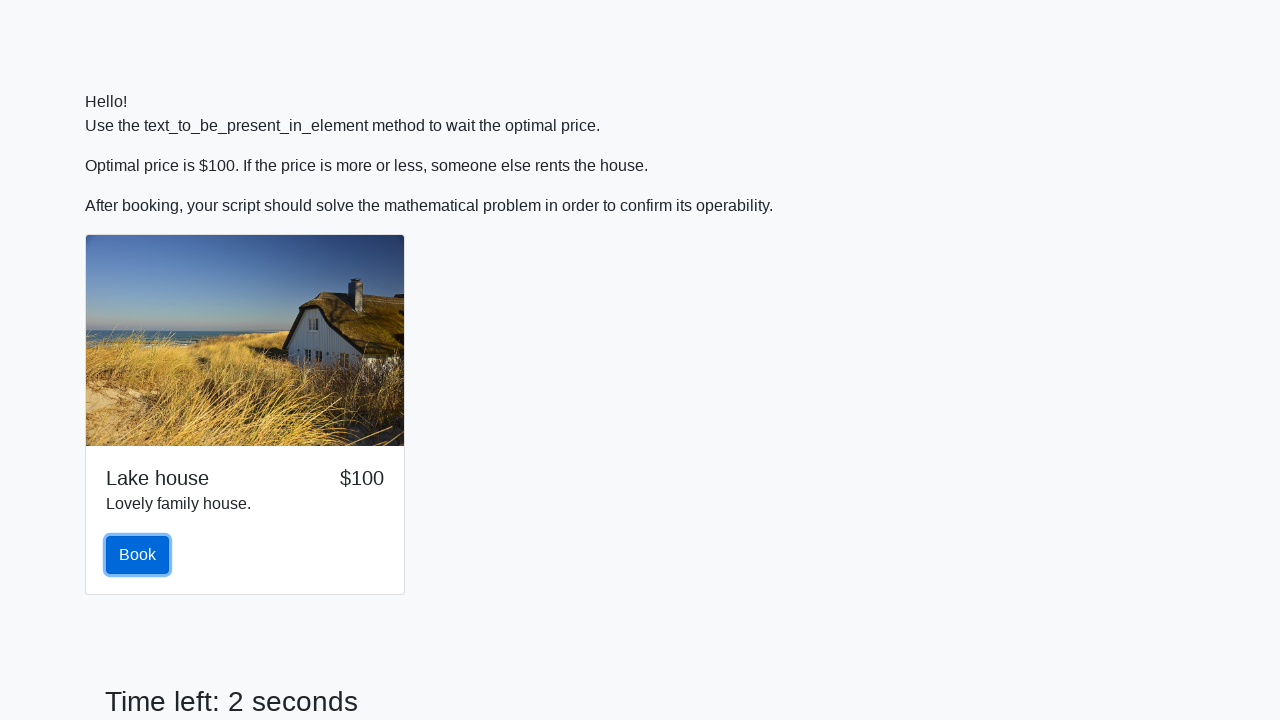

Entered calculated answer '2.40527717431001' in the answer field on #answer
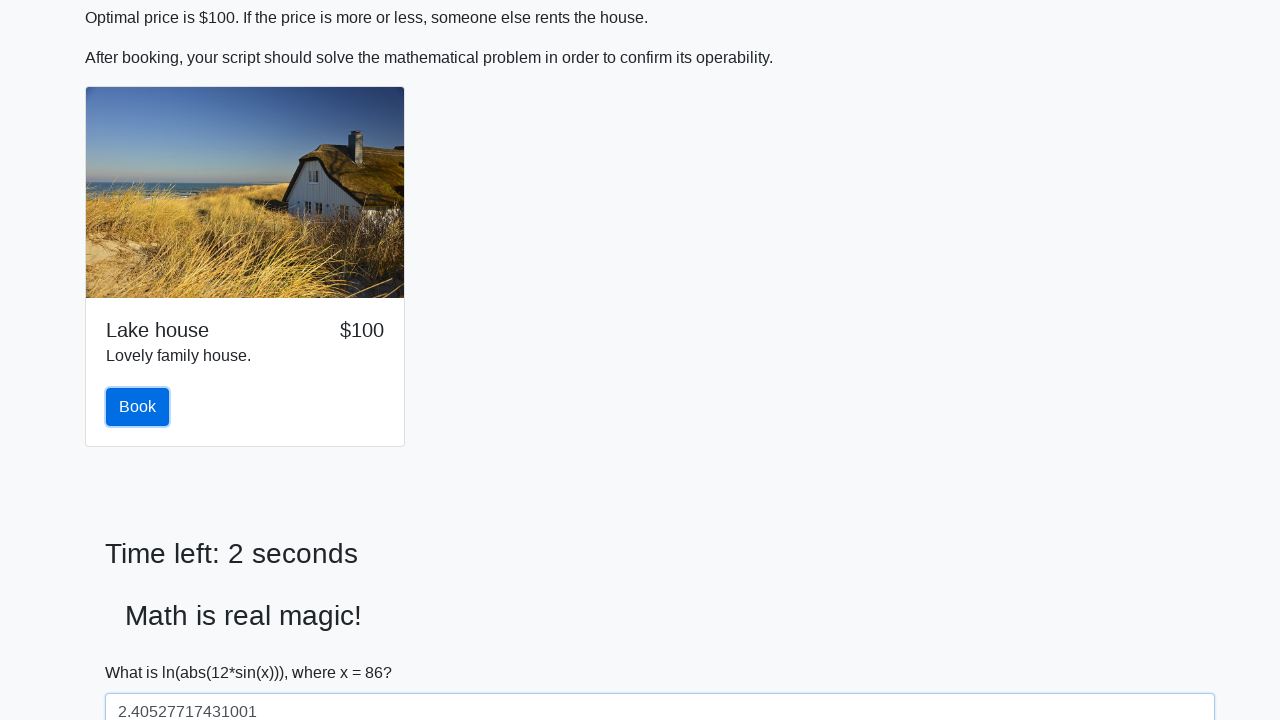

Clicked the solve button to submit the answer at (143, 651) on #solve
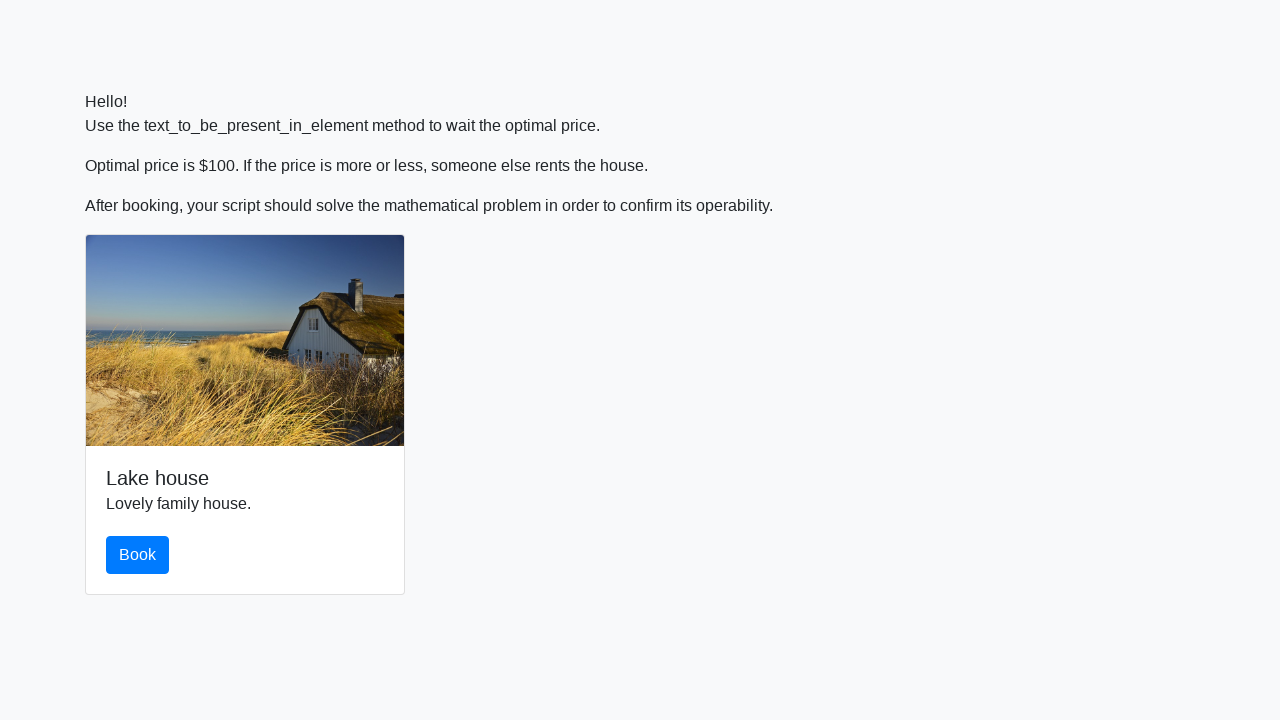

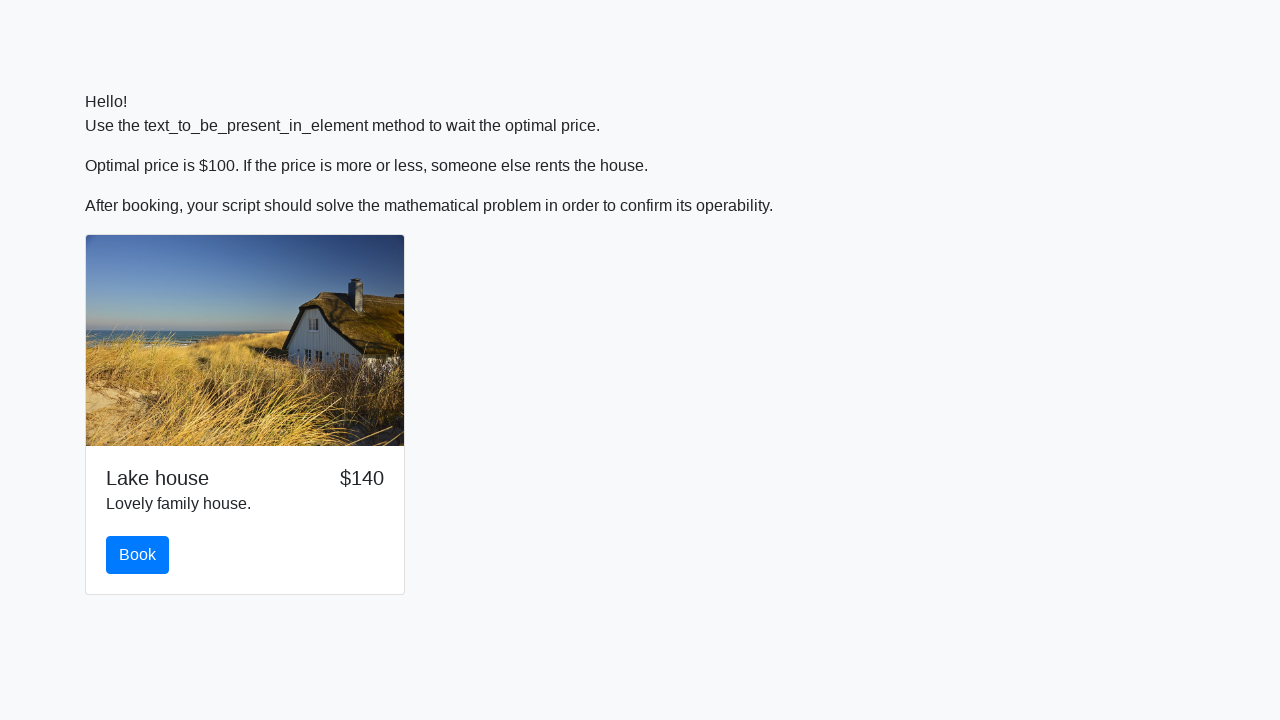